Tests cookie setting functionality by adding a cookie and refreshing the page

Starting URL: http://httpbin.org/cookies

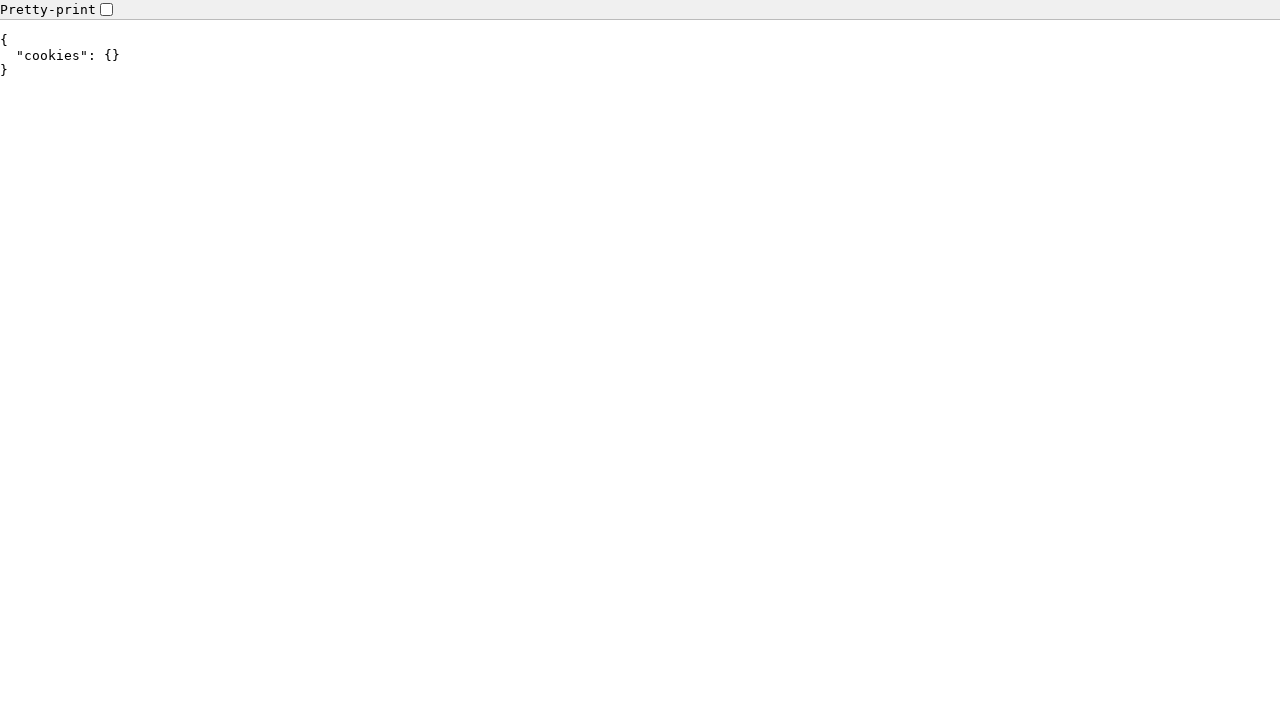

Added cookie 'X-foo' with value 'X-bar' to context
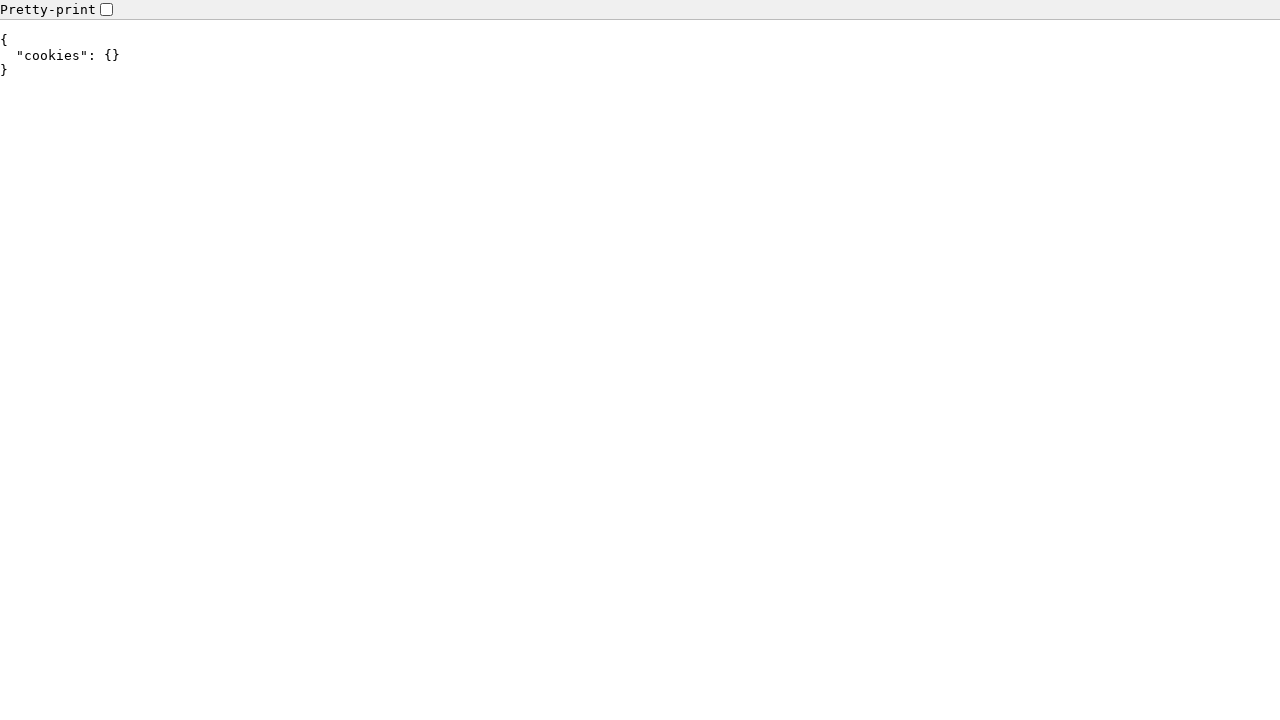

Navigated to http://httpbin.org/cookies
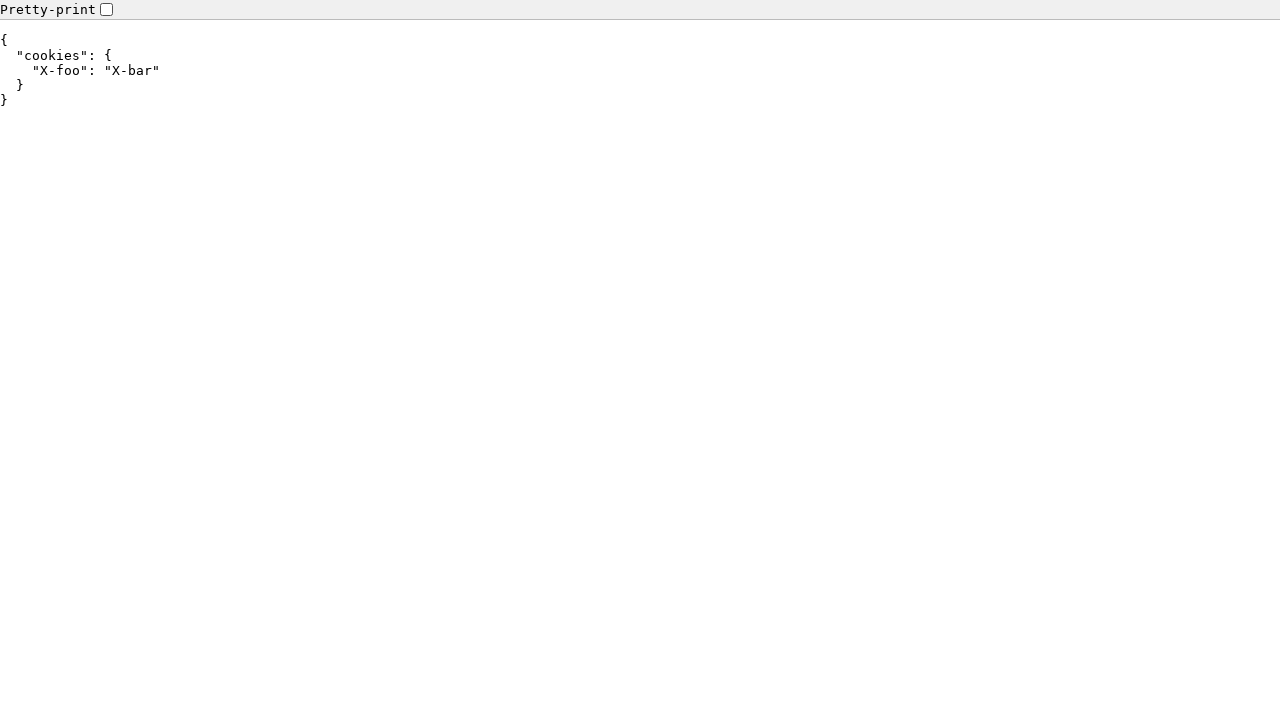

Page loaded with network idle state
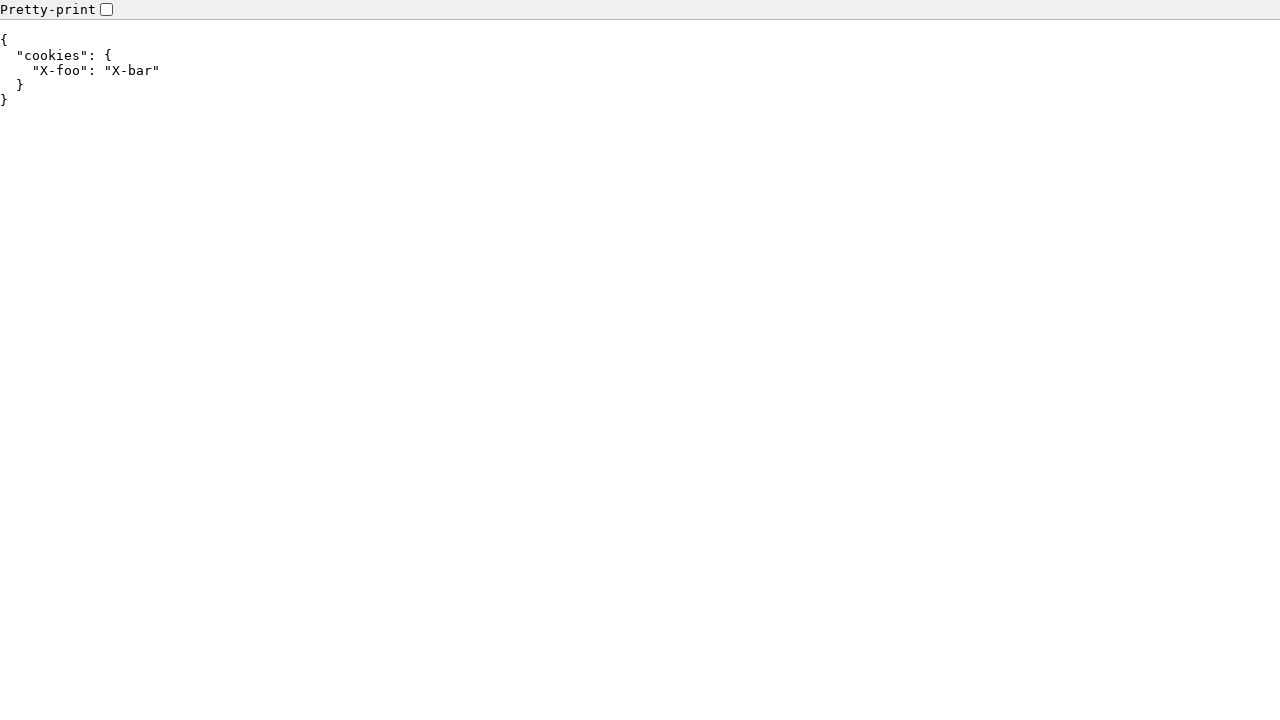

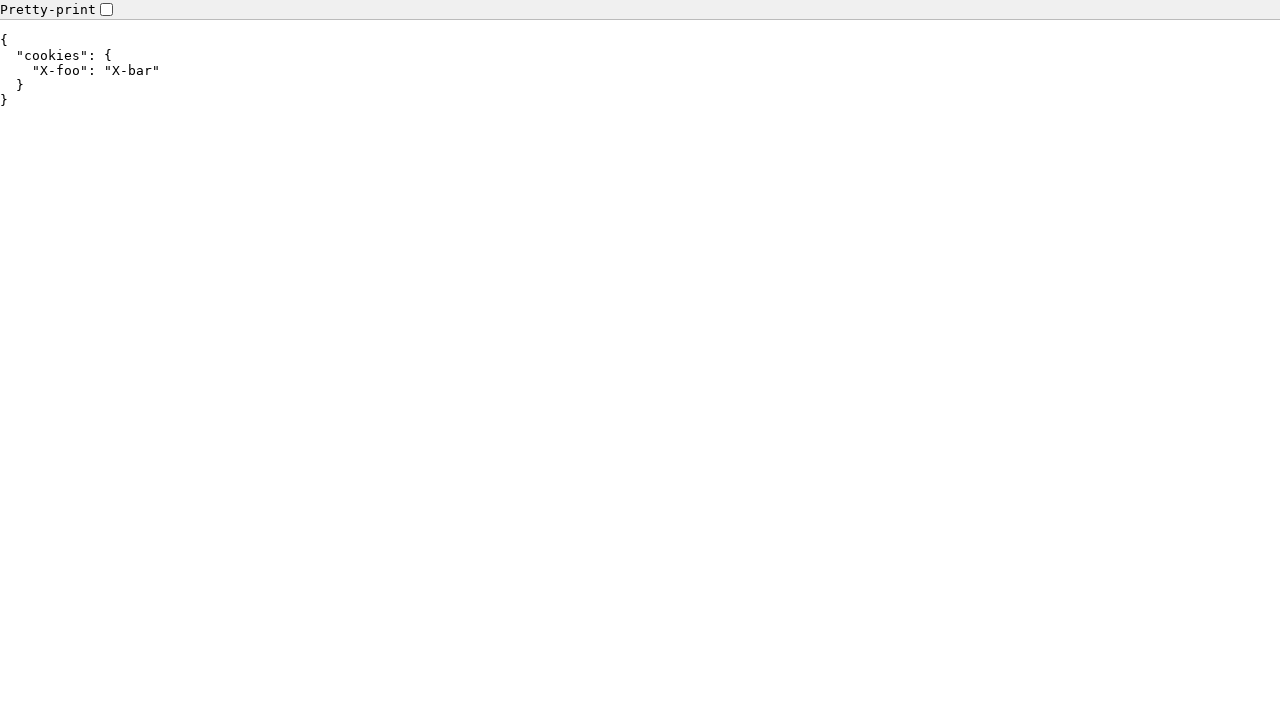